Tests table sorting functionality by clicking on the column header and verifying that the data is sorted correctly

Starting URL: https://rahulshettyacademy.com/seleniumPractise/#/offers

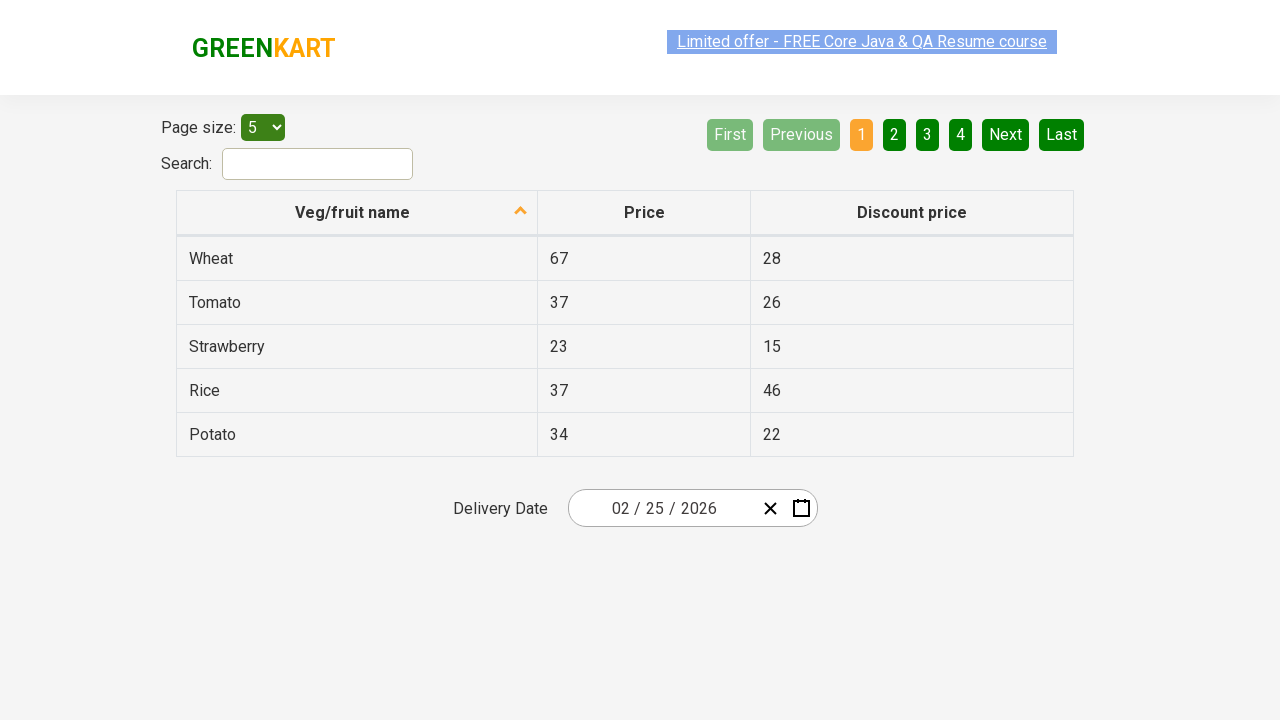

Clicked 'Veg/fruit name' column header to sort at (353, 212) on xpath=//span[text()='Veg/fruit name']
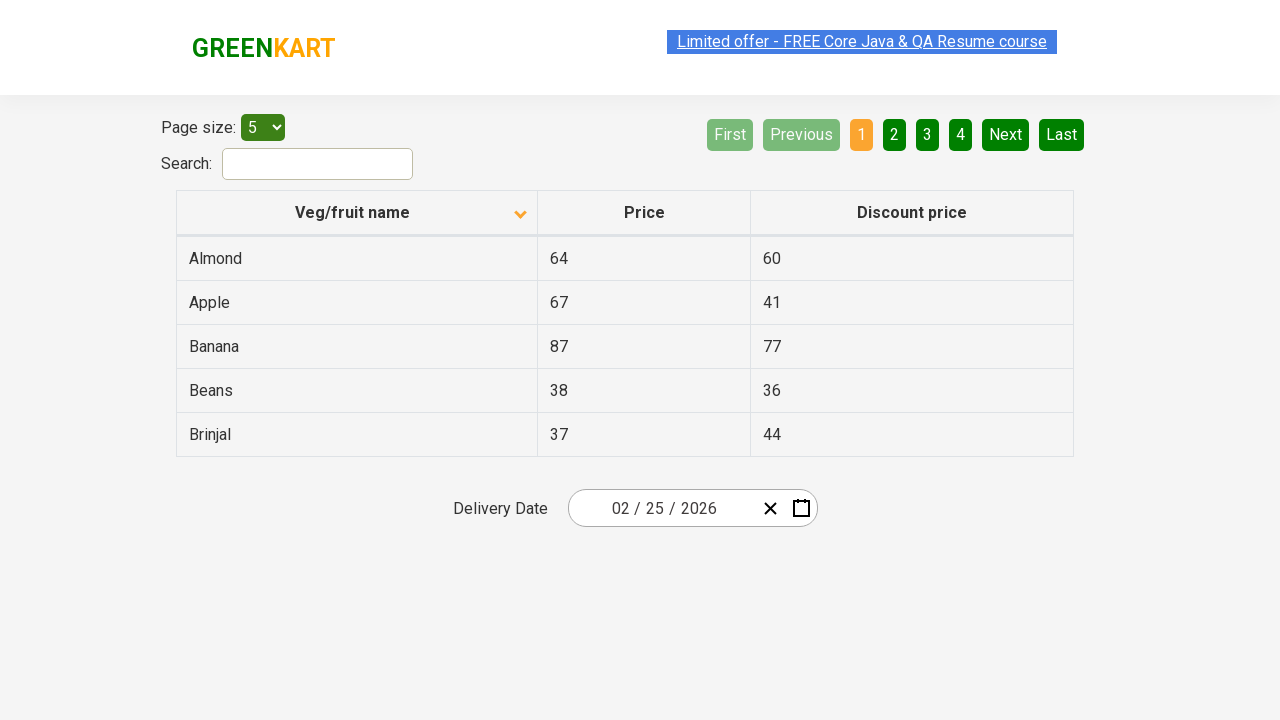

Waited 1000ms for table sorting to complete
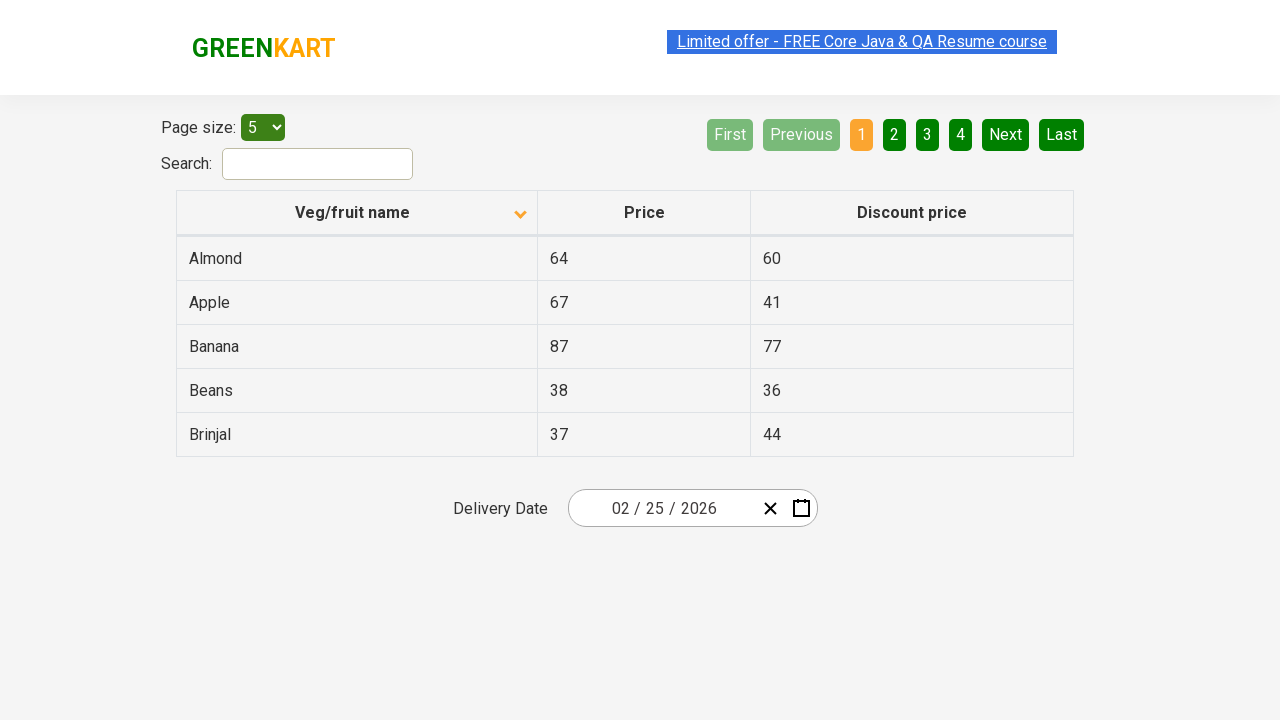

Retrieved all items from the first column of the table
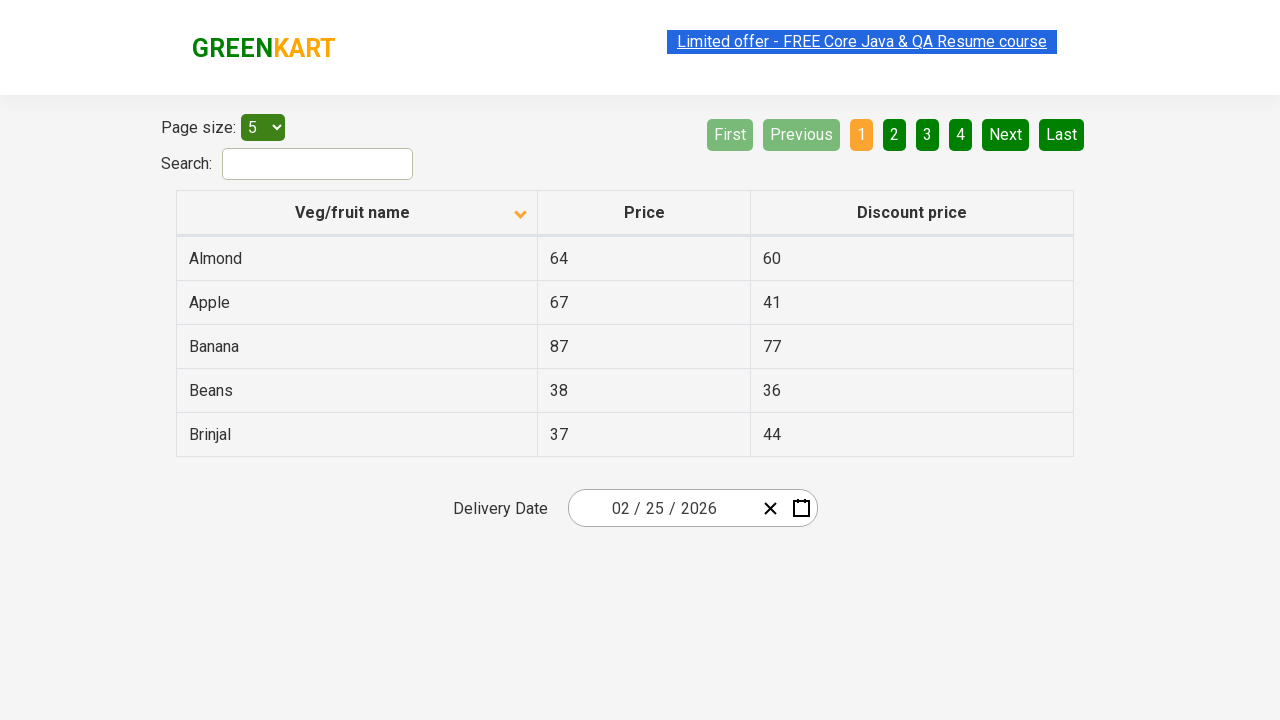

Extracted text content from all column items
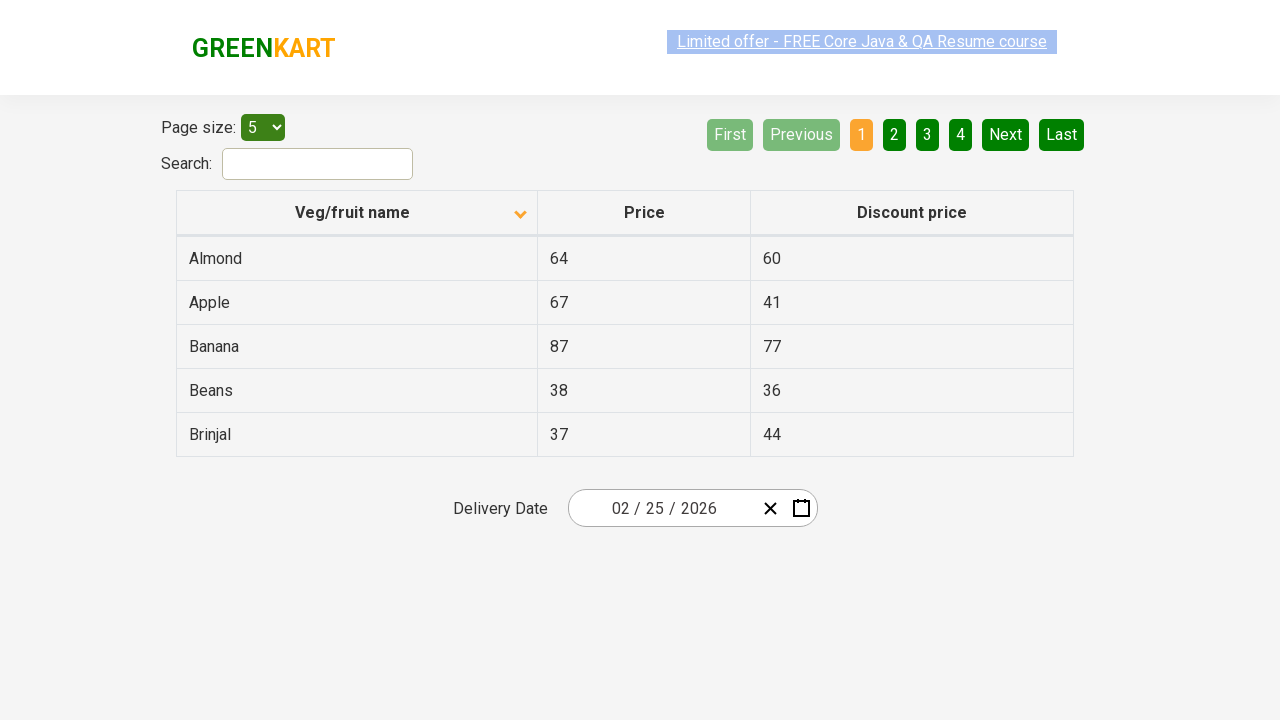

Verified that table items are correctly sorted in ascending order
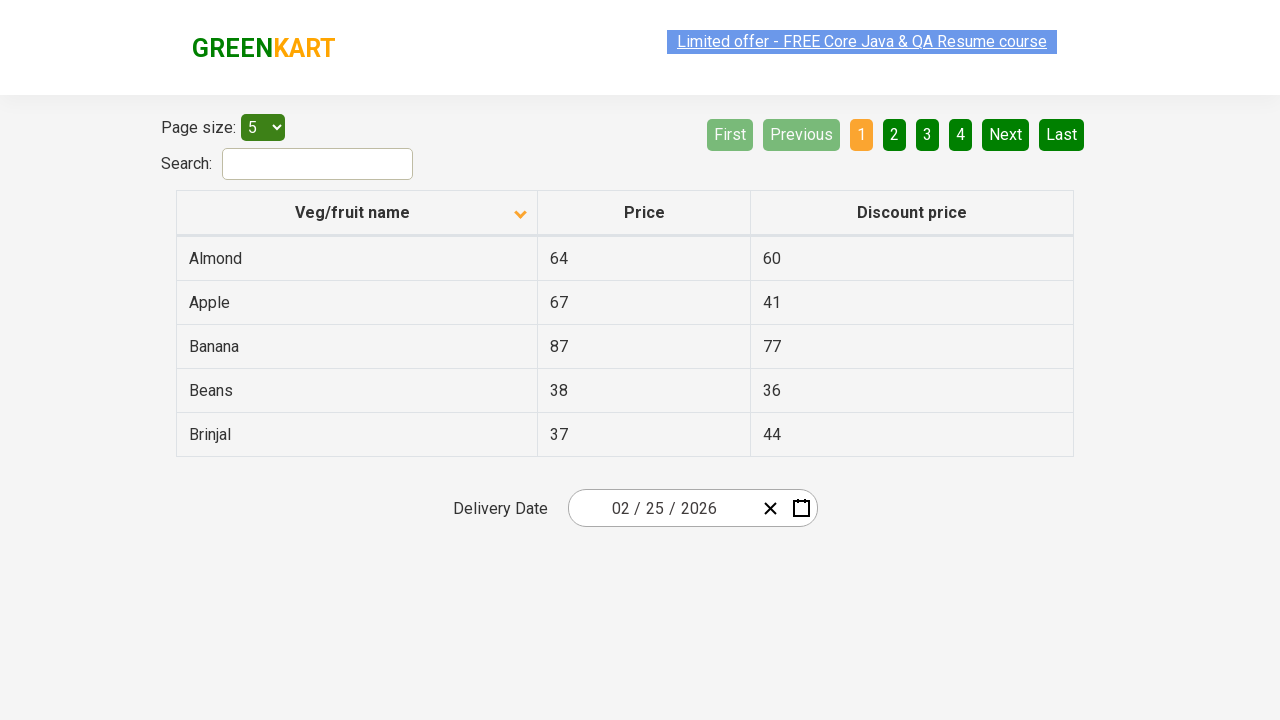

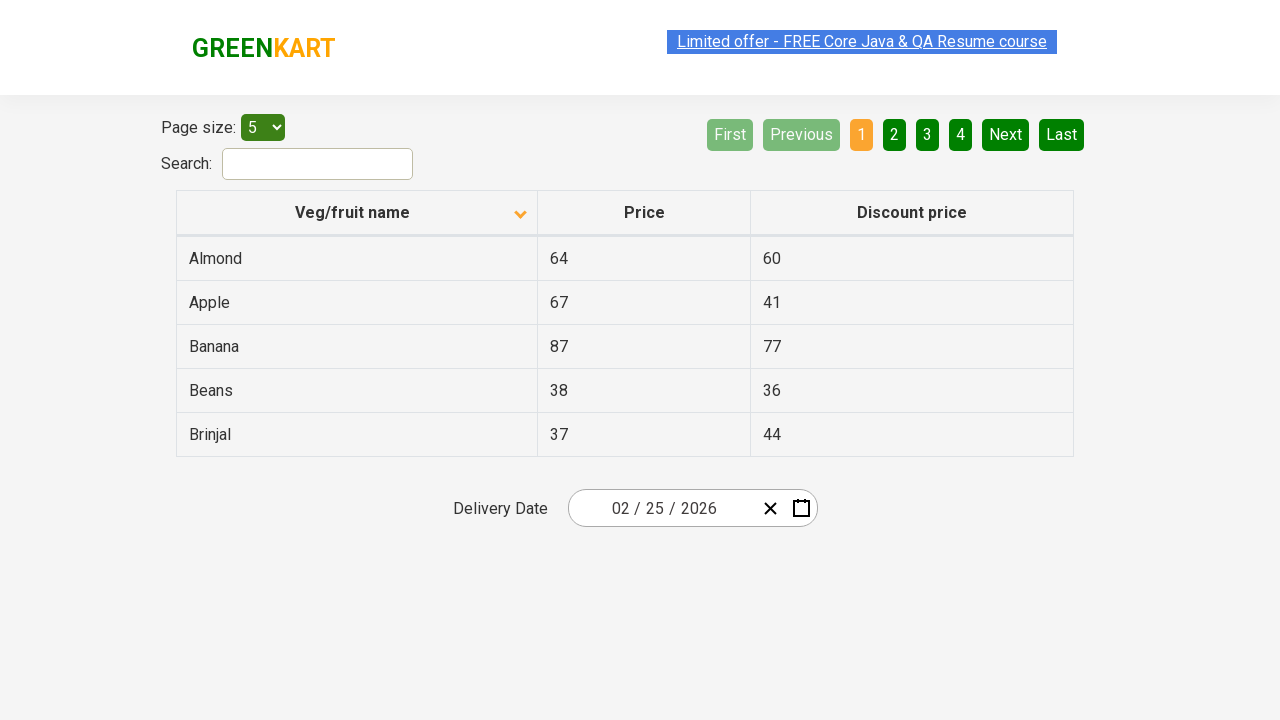